Tests infinite scroll functionality by scrolling down on a page with lazy-loaded content and verifying that additional quotes load after scrolling.

Starting URL: http://quotes.toscrape.com/scroll

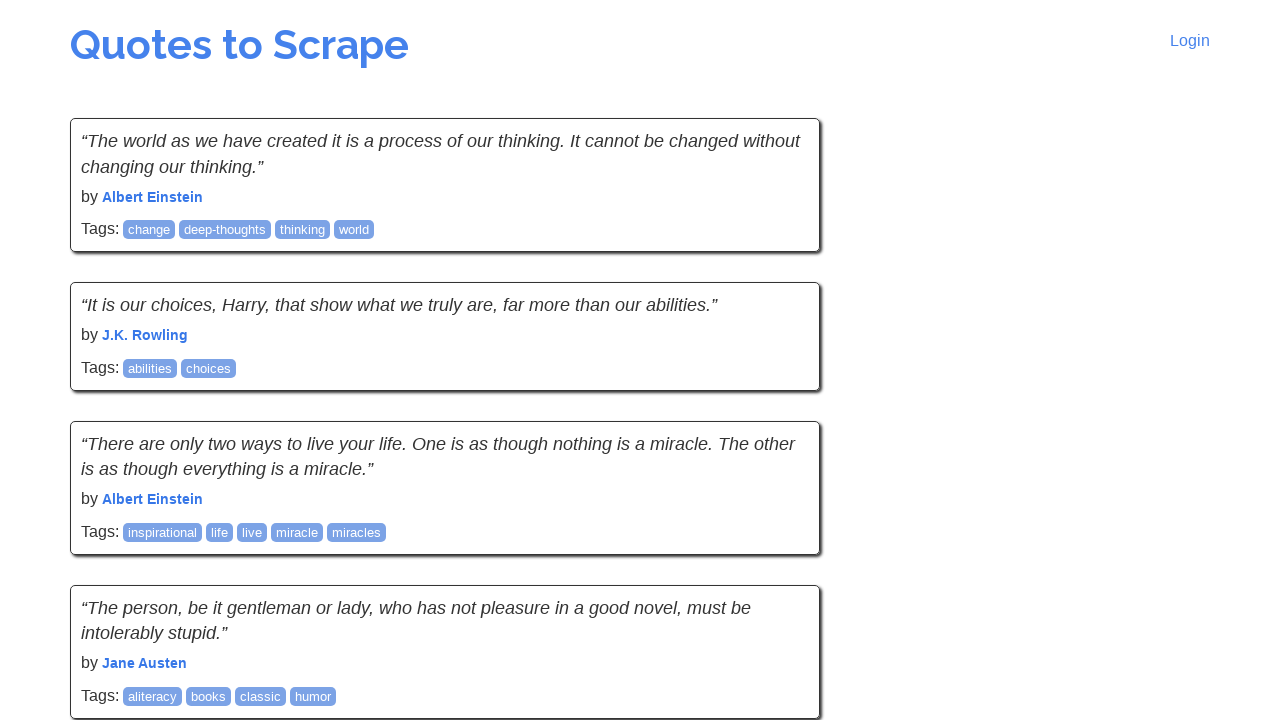

Initial quotes loaded on page
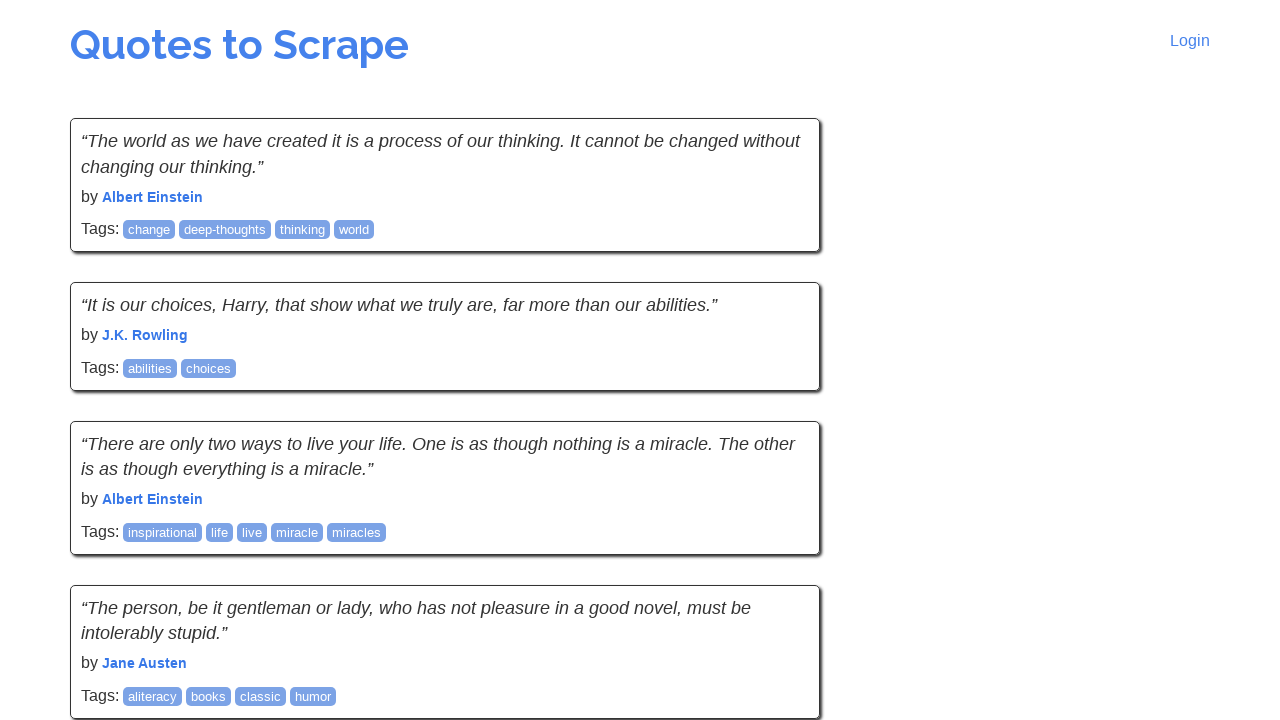

Scrolled to bottom of page to trigger infinite scroll
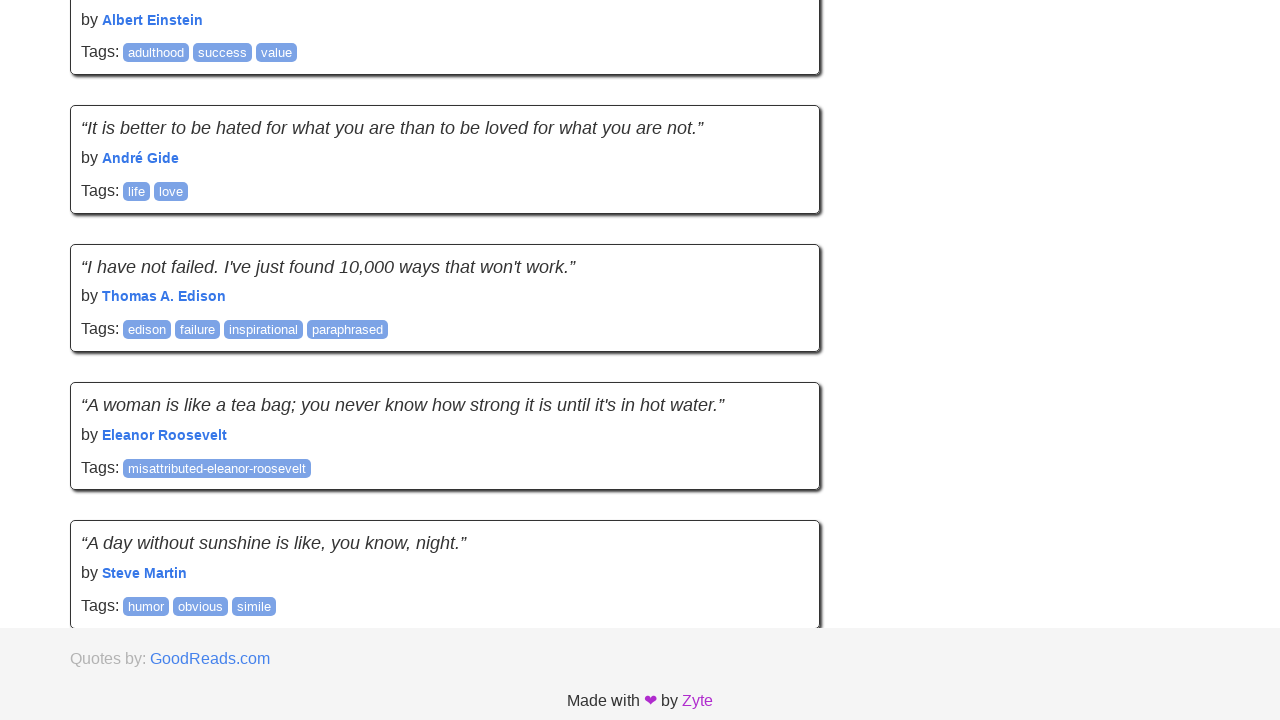

Additional quotes loaded after scrolling - second batch confirmed
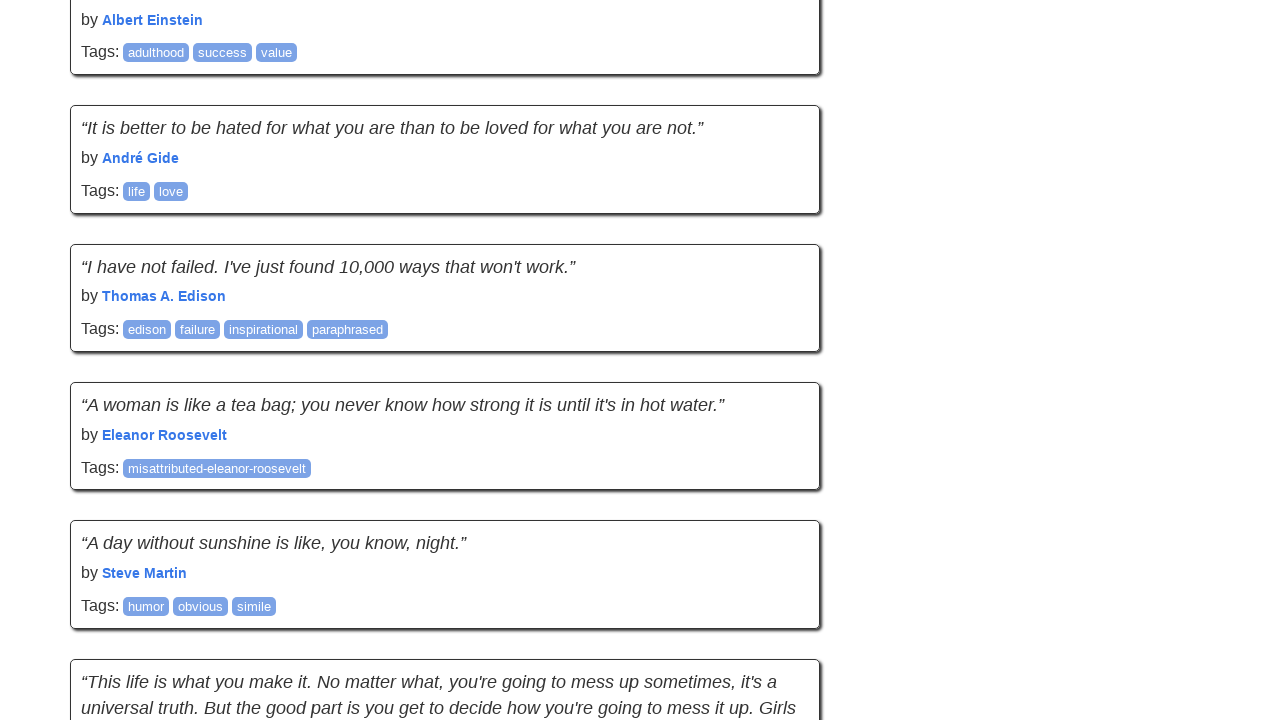

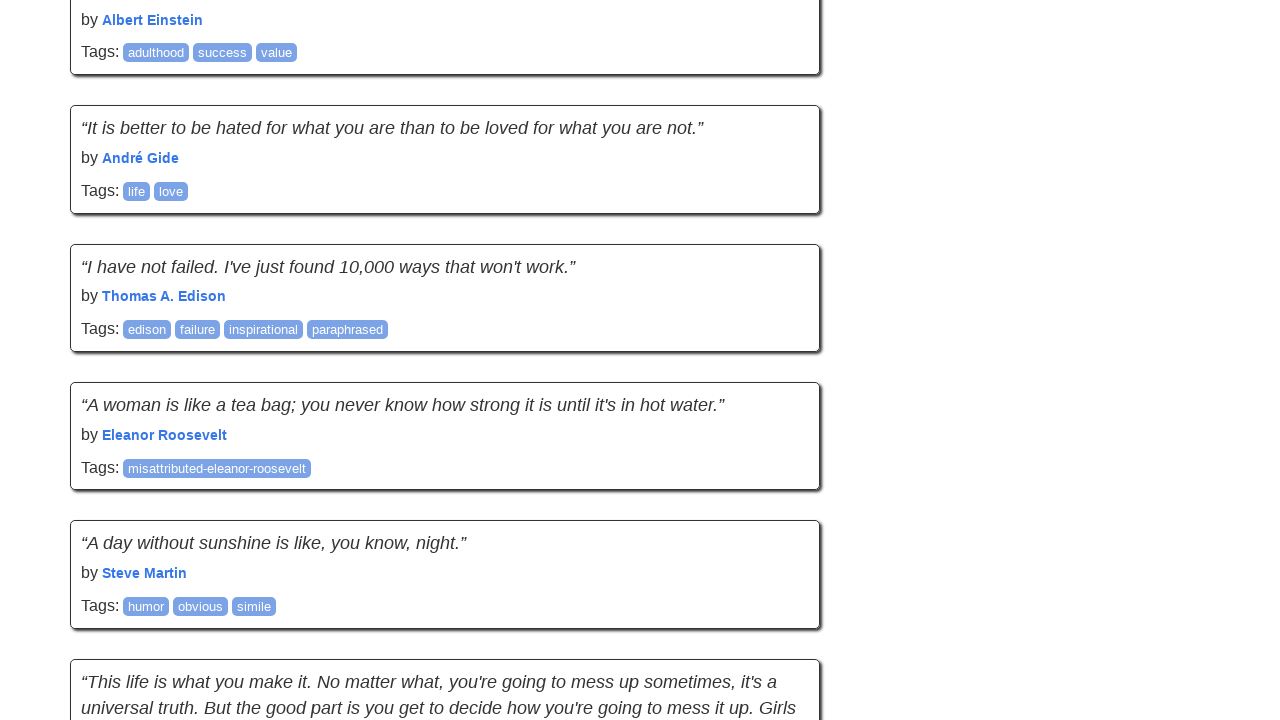